Tests a slow calculator by setting a delay time, performing a calculation (7 + 8), waiting for the result, and verifying the screen displays 15.

Starting URL: https://bonigarcia.dev/selenium-webdriver-java/slow-calculator.html

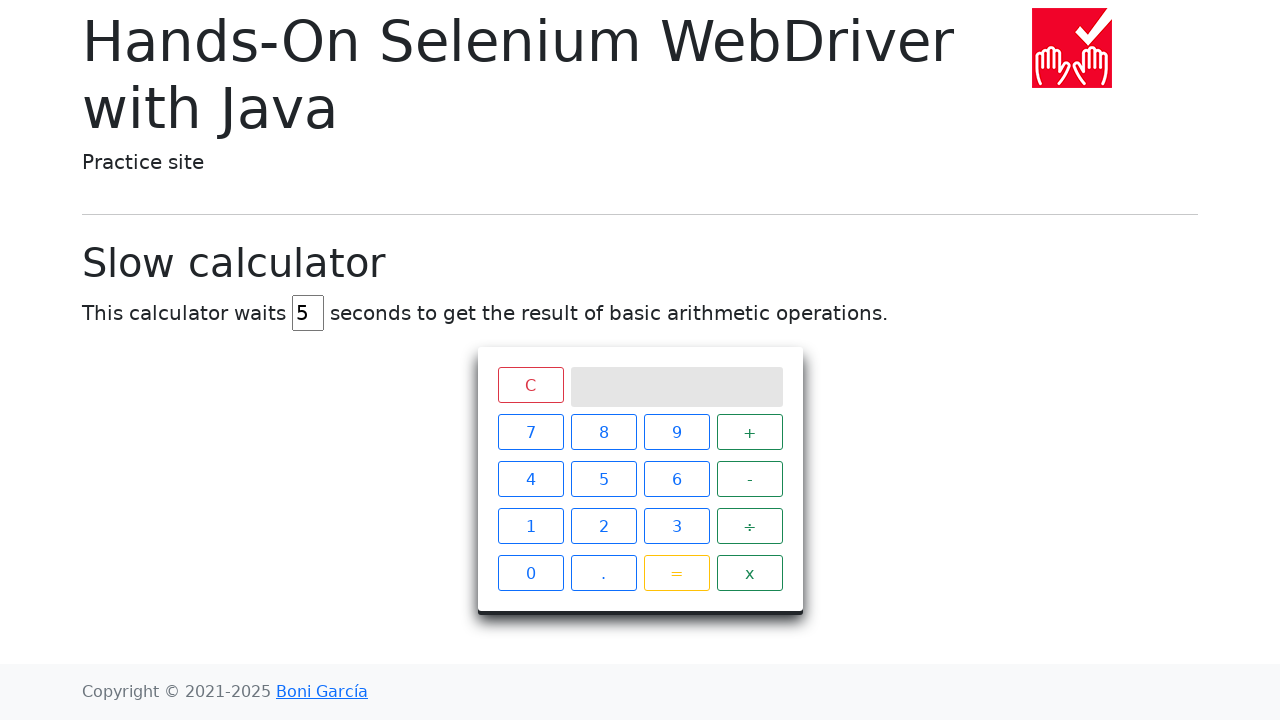

Cleared delay input field on #delay
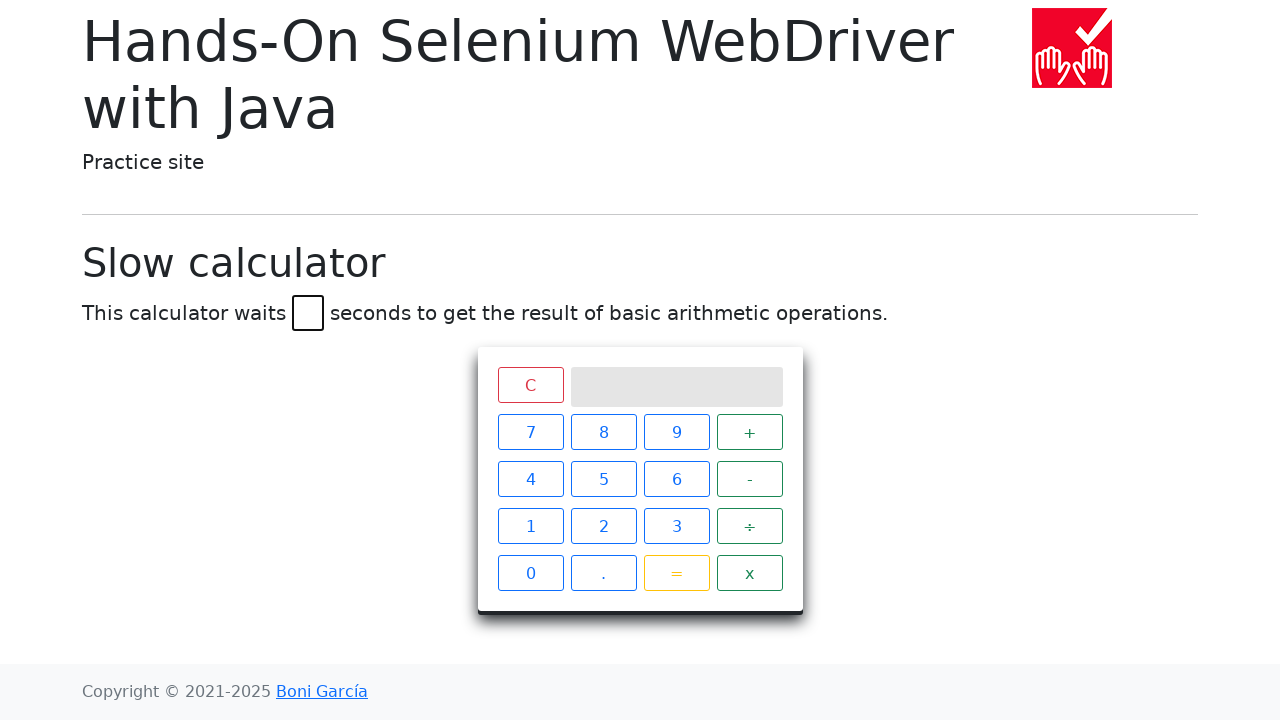

Filled delay input with value '5' on #delay
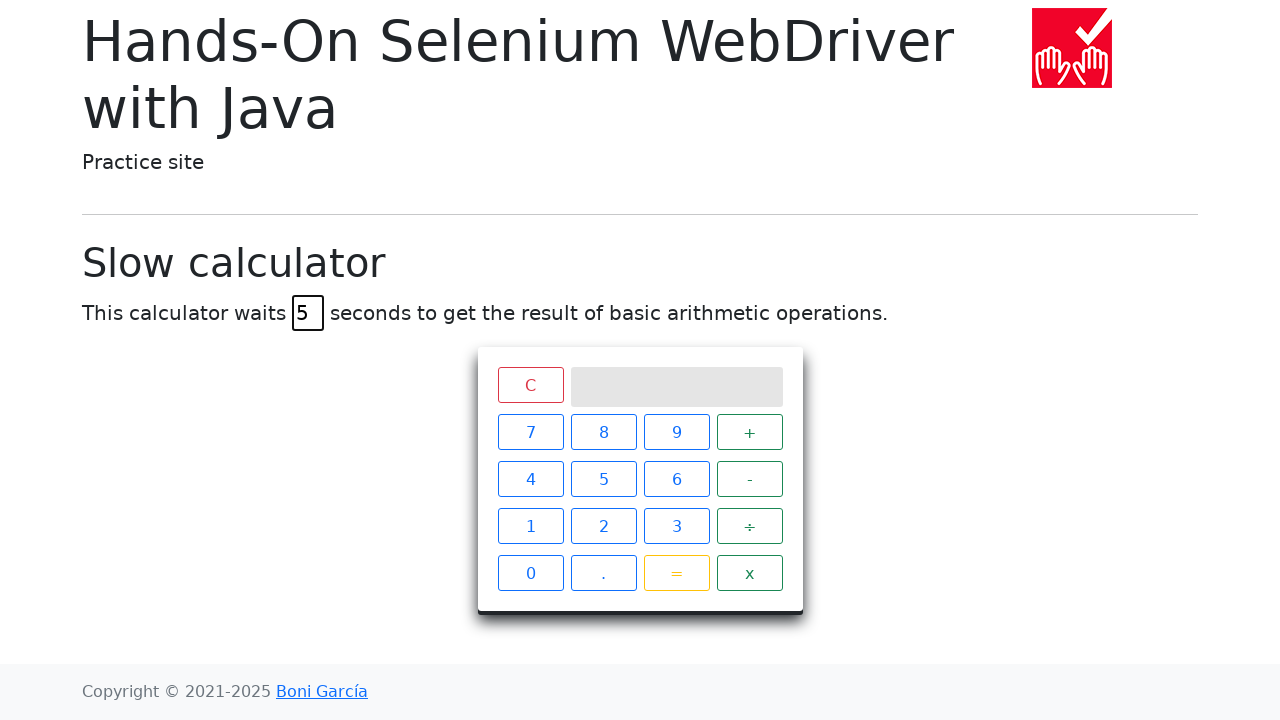

Clicked number 7 at (530, 432) on xpath=//span[text() = '7']
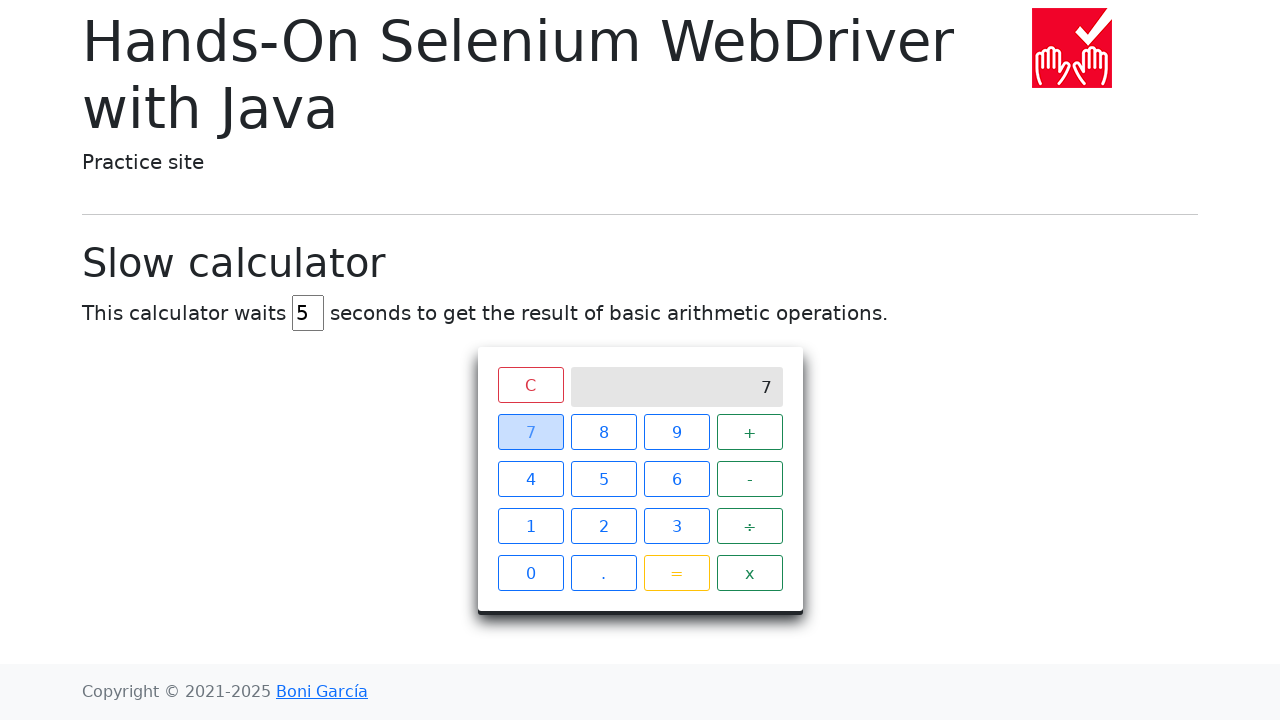

Clicked plus operator at (750, 432) on xpath=//span[text() = '+']
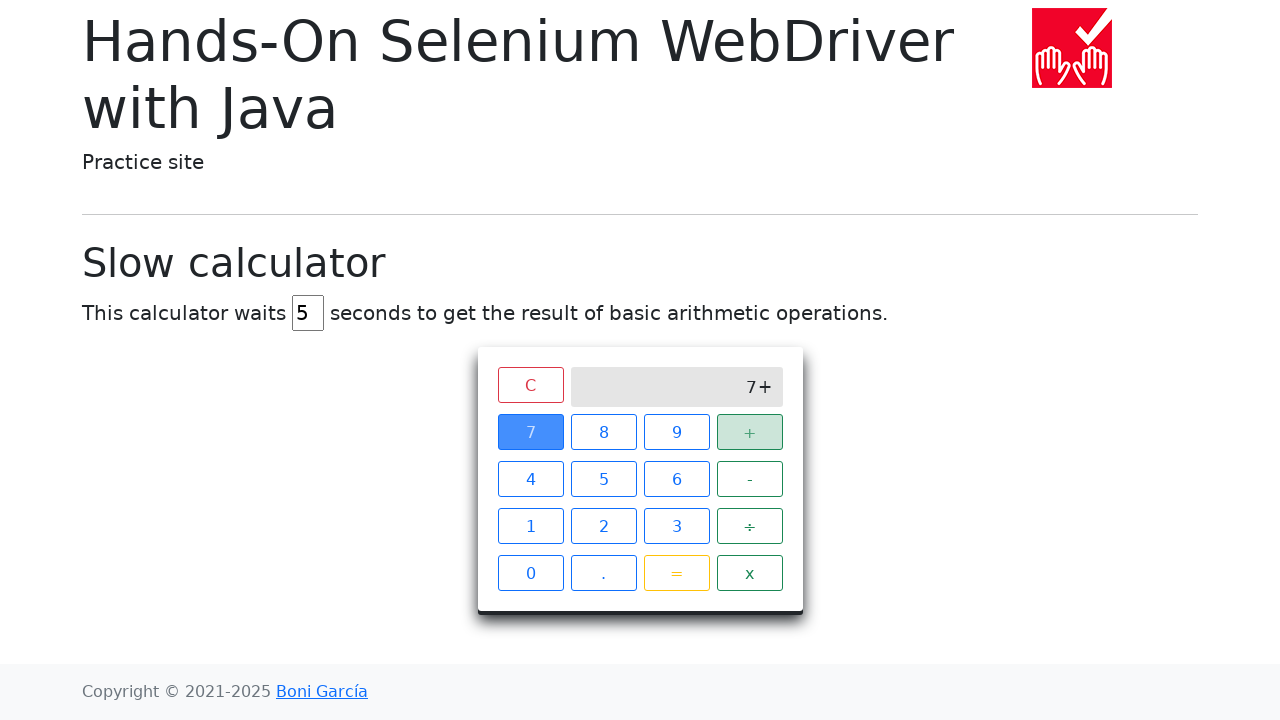

Clicked number 8 at (604, 432) on xpath=//span[text() = '8']
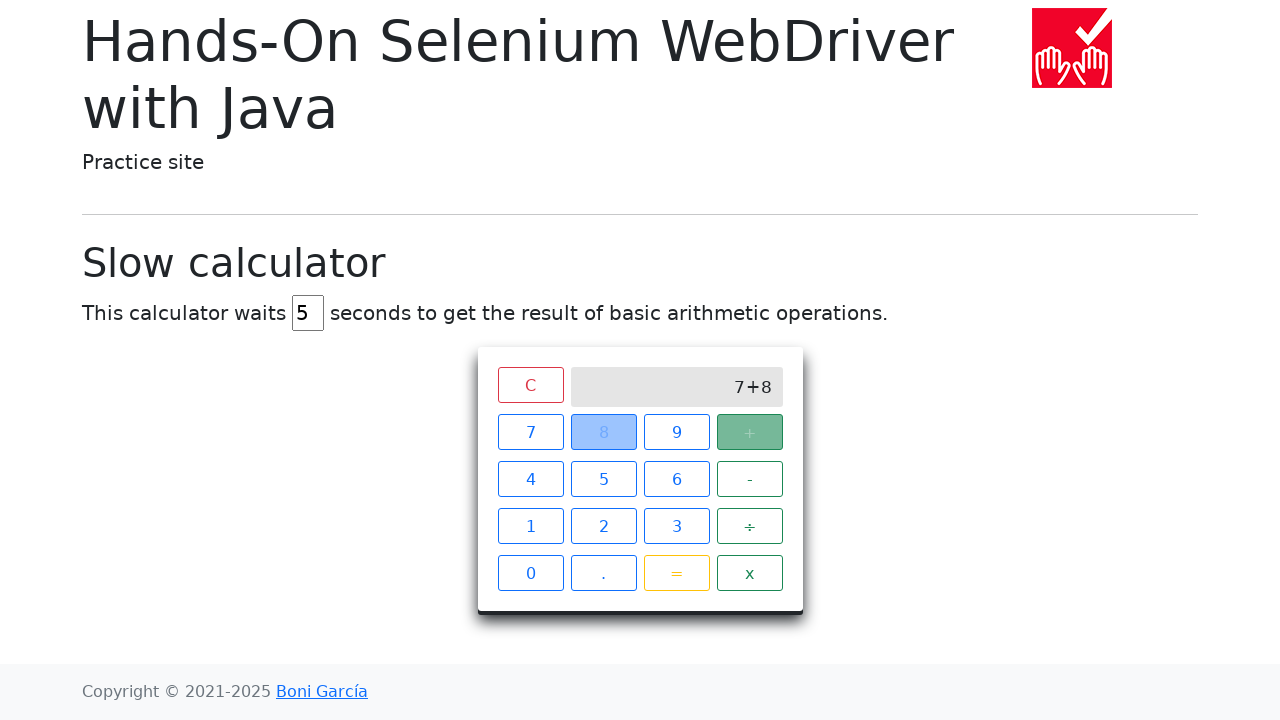

Clicked equals button to calculate at (676, 573) on xpath=//span[text() = '=']
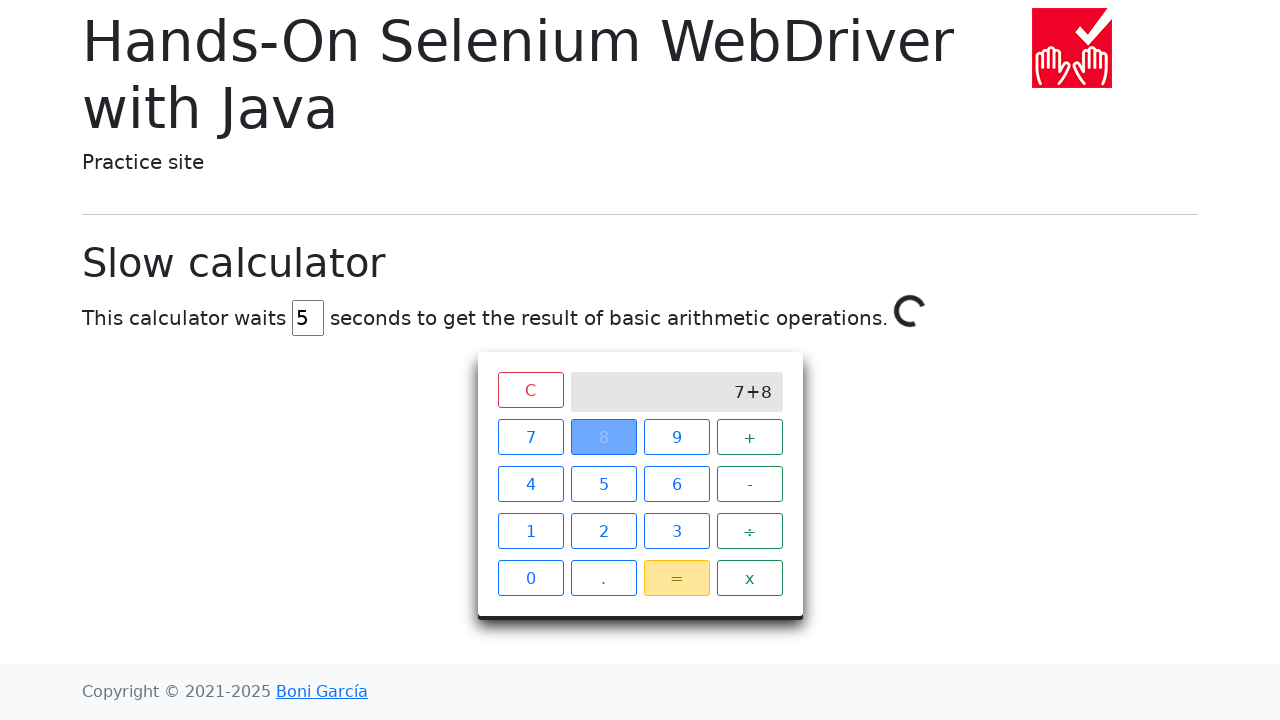

Waited for calculation result to display 15 on screen
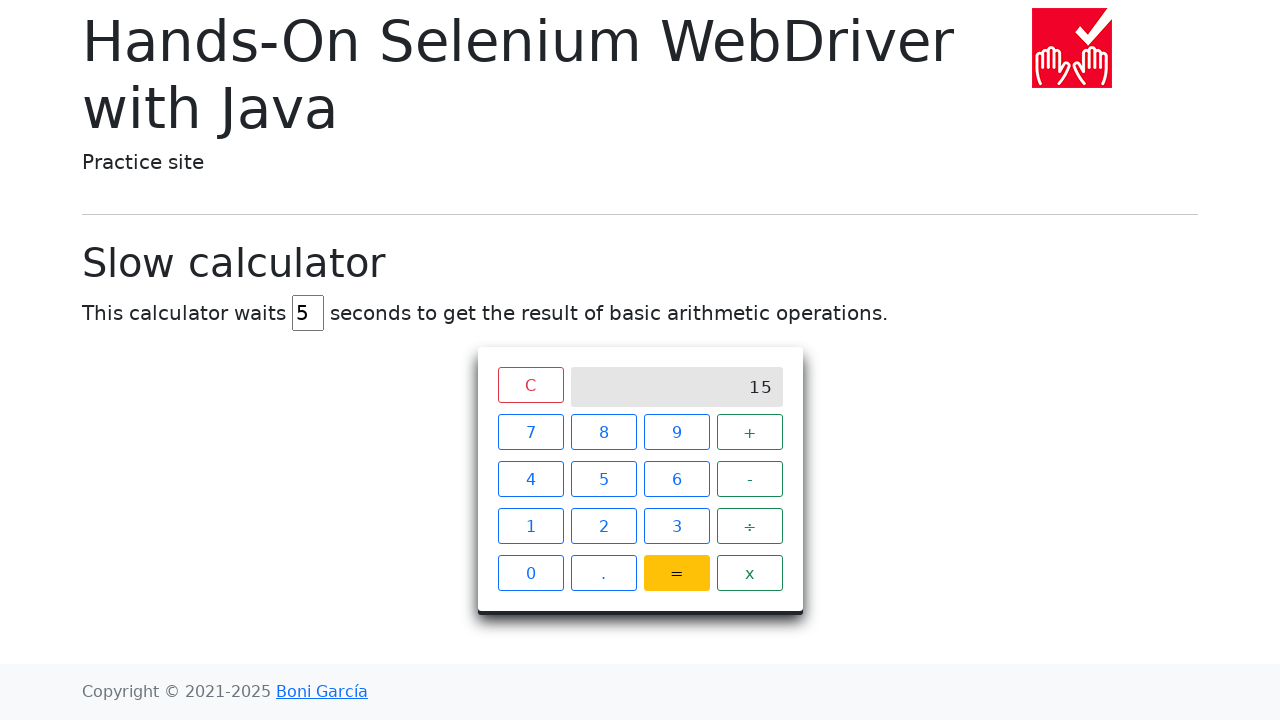

Verified calculator result: 15
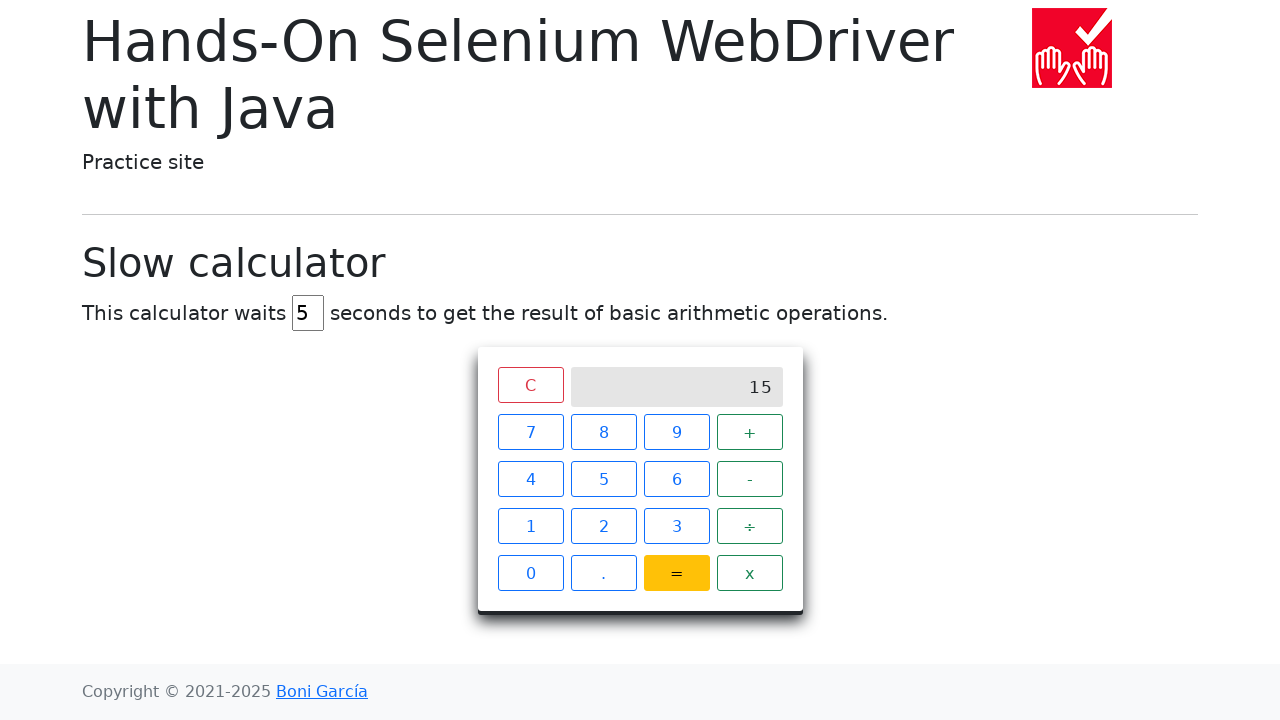

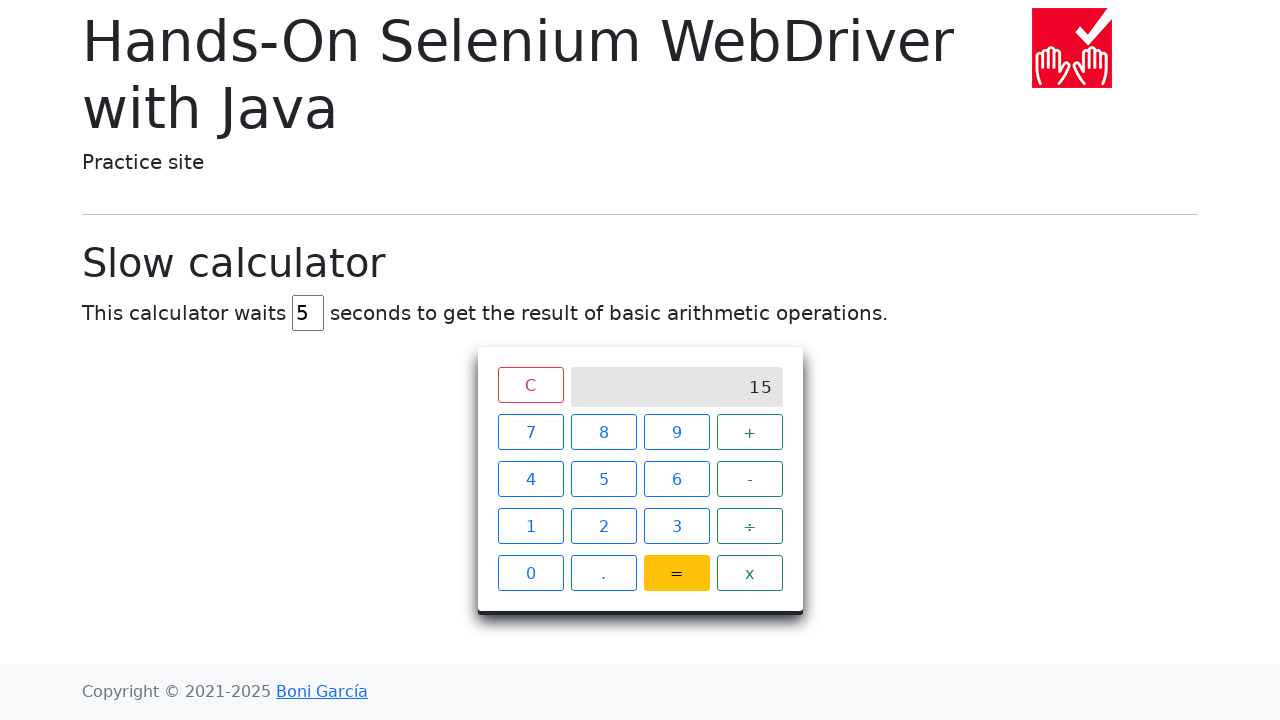